Tests that clicking filter links highlights the currently applied filter

Starting URL: https://demo.playwright.dev/todomvc

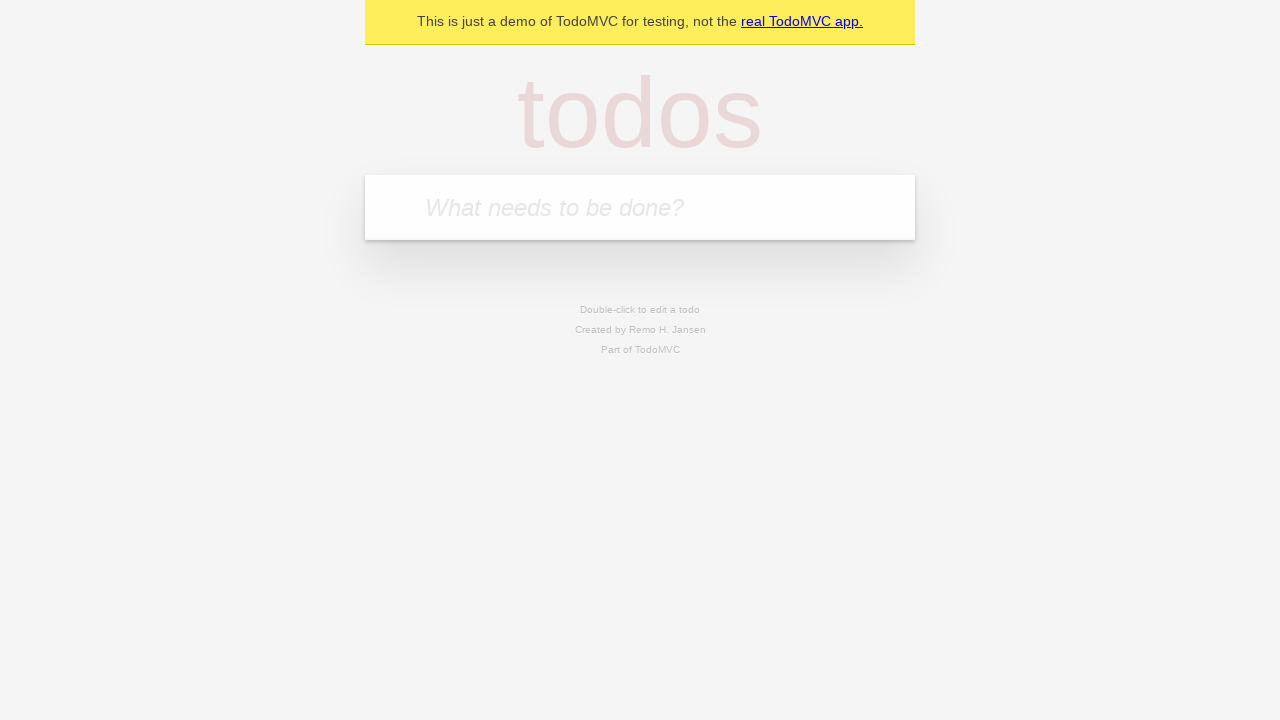

Filled todo input field with 'buy some cheese' on internal:attr=[placeholder="What needs to be done?"i]
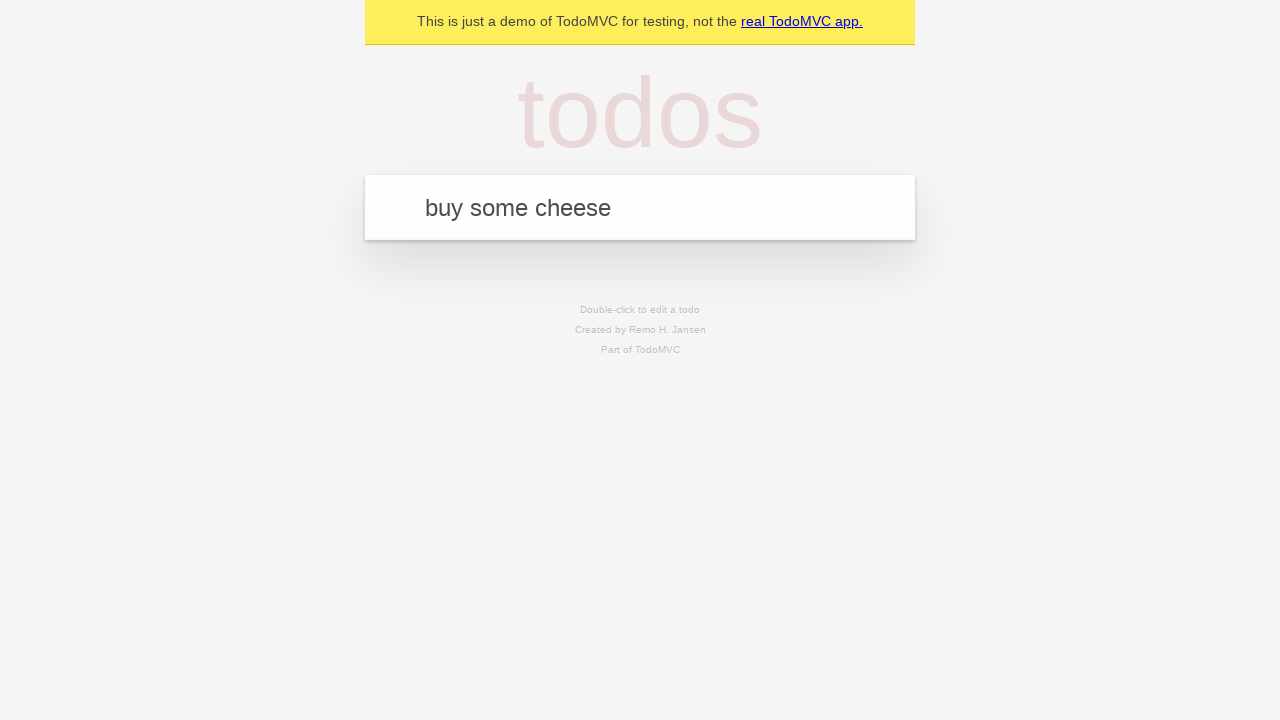

Pressed Enter to create todo 'buy some cheese' on internal:attr=[placeholder="What needs to be done?"i]
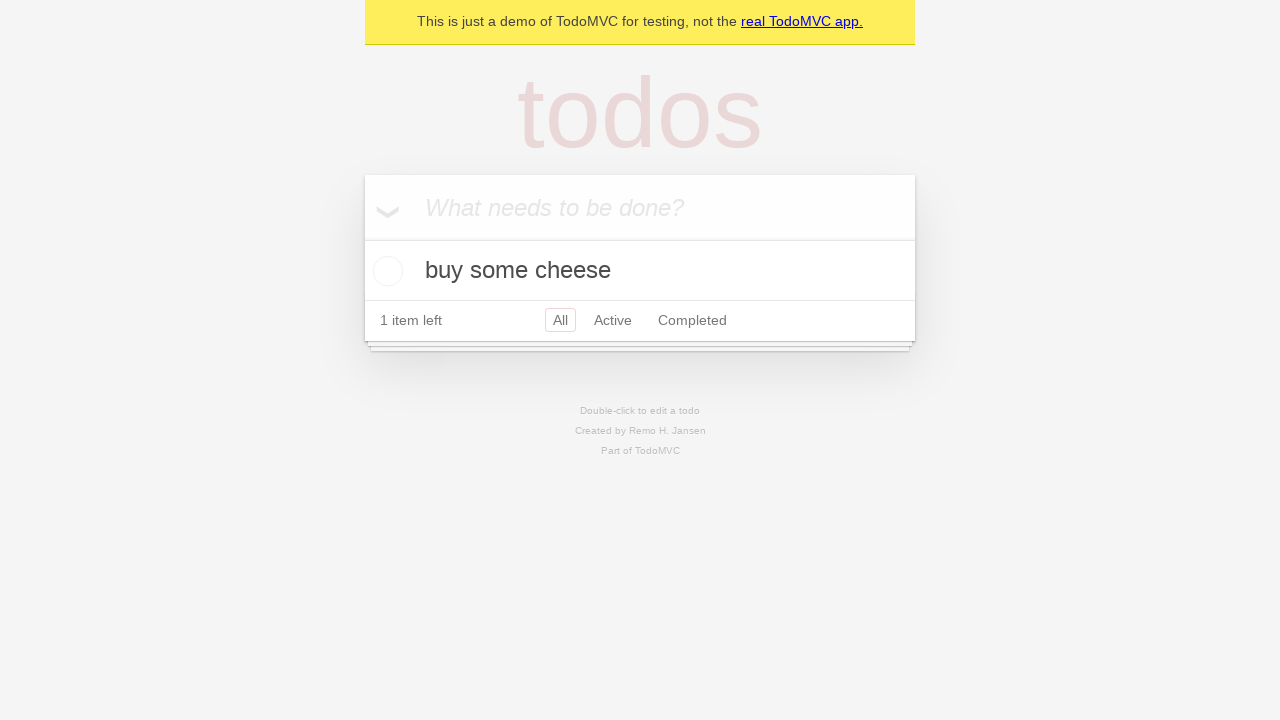

Filled todo input field with 'feed the cat' on internal:attr=[placeholder="What needs to be done?"i]
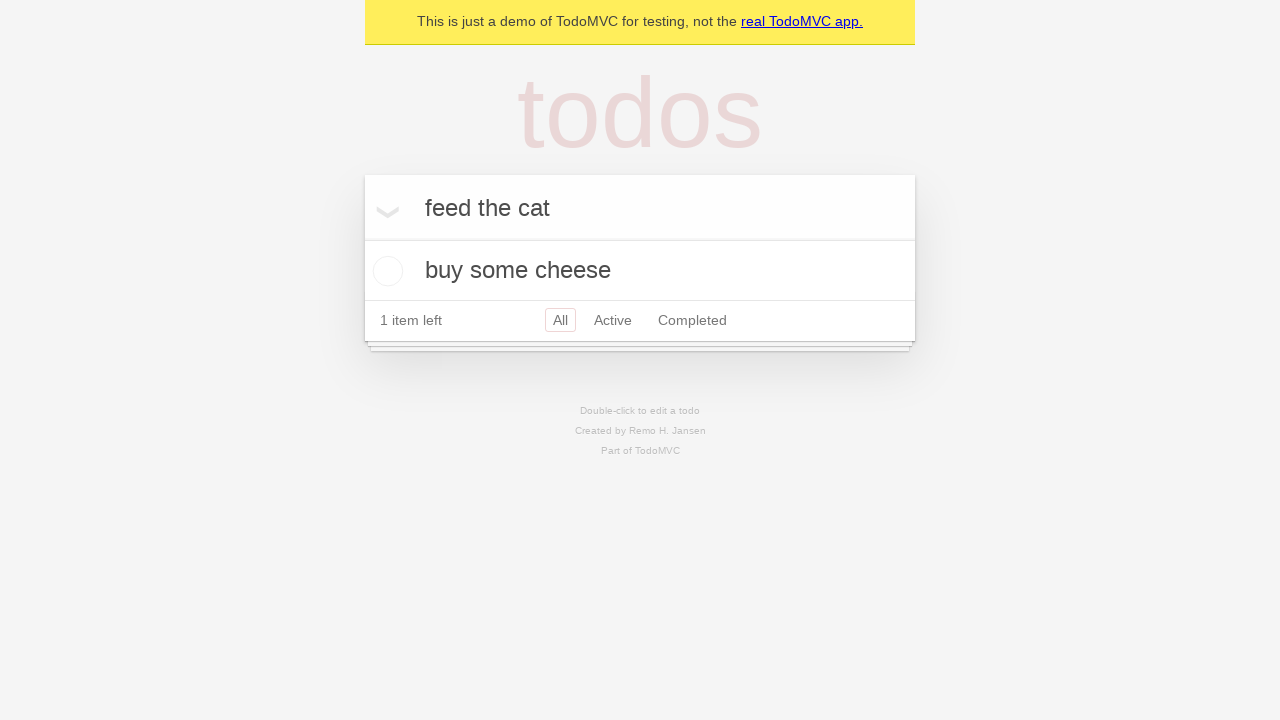

Pressed Enter to create todo 'feed the cat' on internal:attr=[placeholder="What needs to be done?"i]
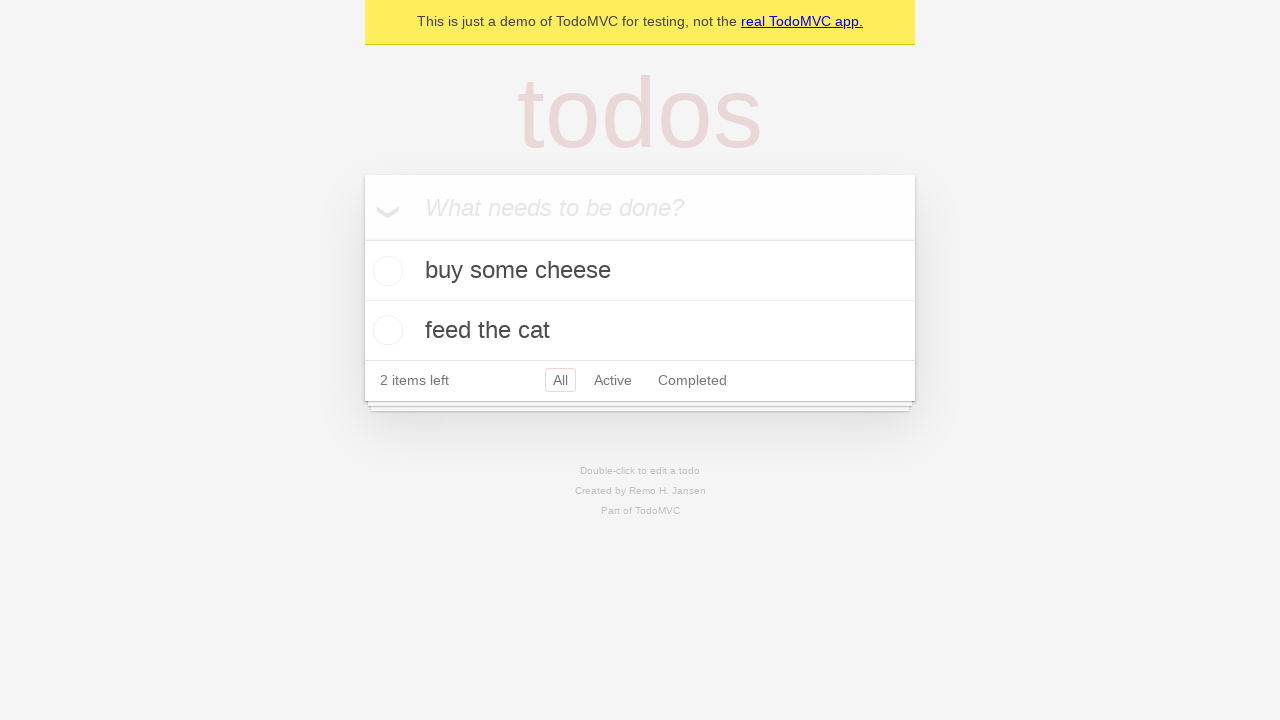

Filled todo input field with 'book a doctors appointment' on internal:attr=[placeholder="What needs to be done?"i]
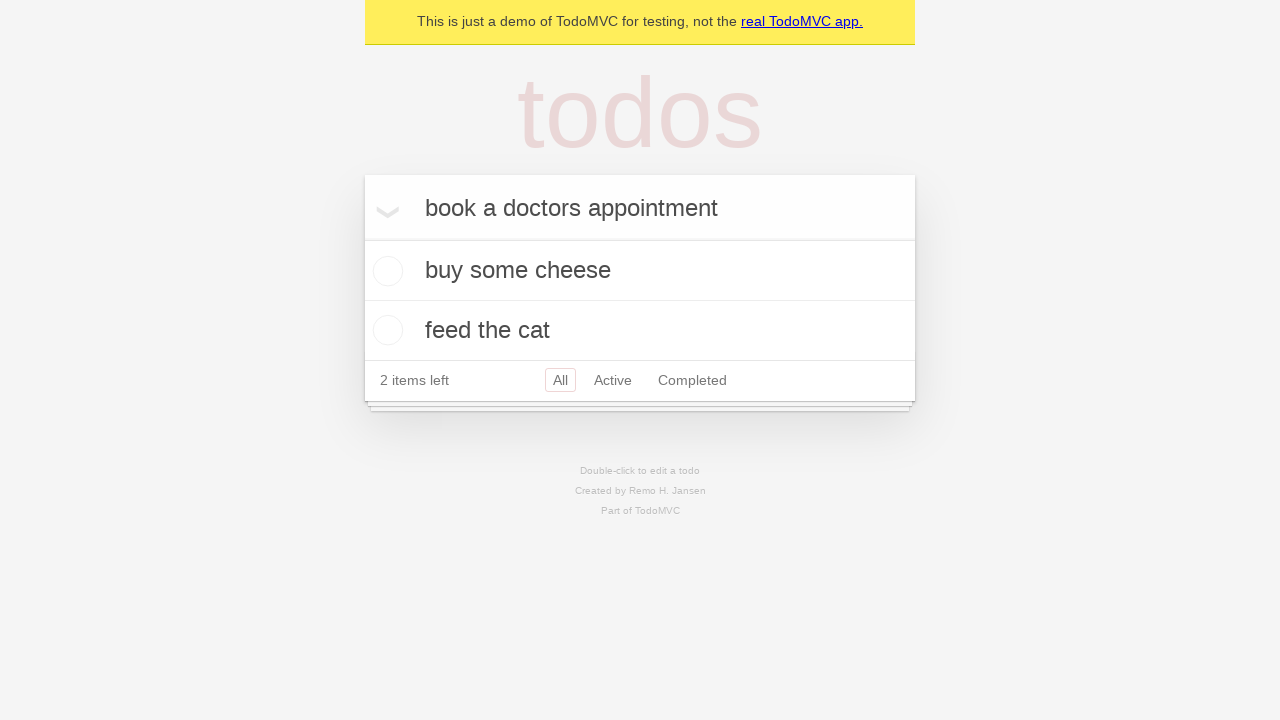

Pressed Enter to create todo 'book a doctors appointment' on internal:attr=[placeholder="What needs to be done?"i]
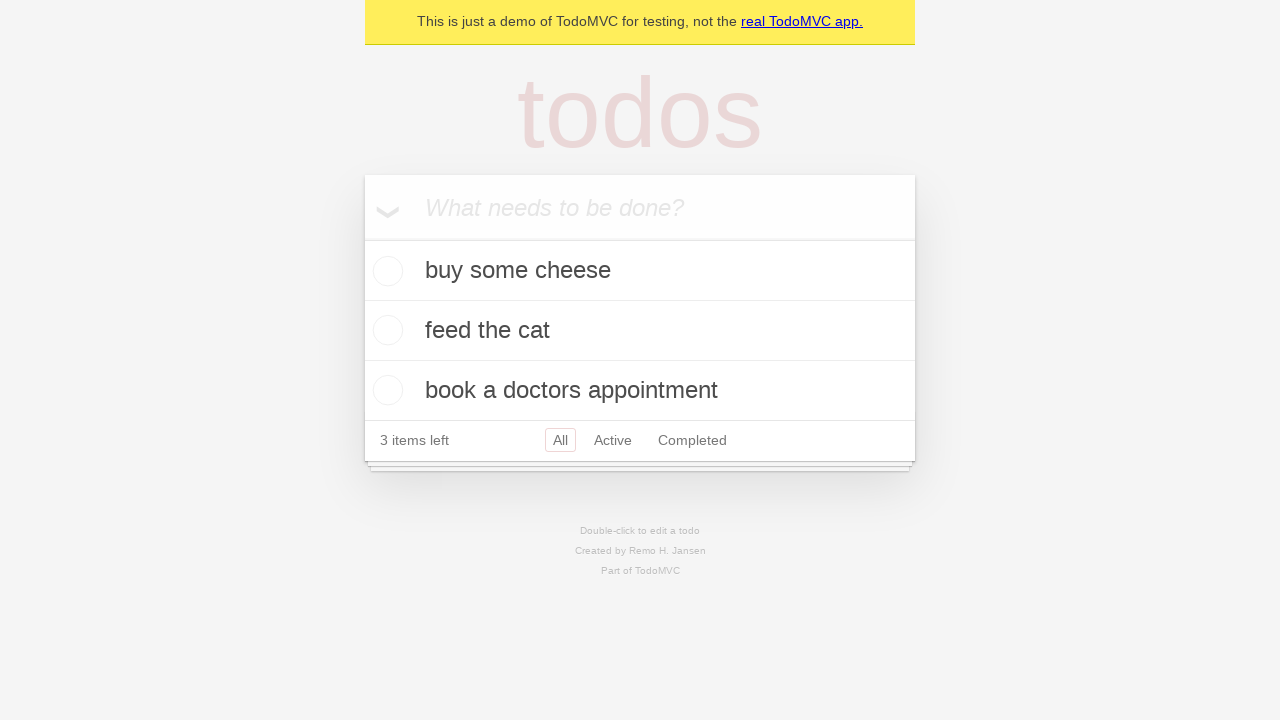

Clicked Active filter link at (613, 440) on internal:role=link[name="Active"i]
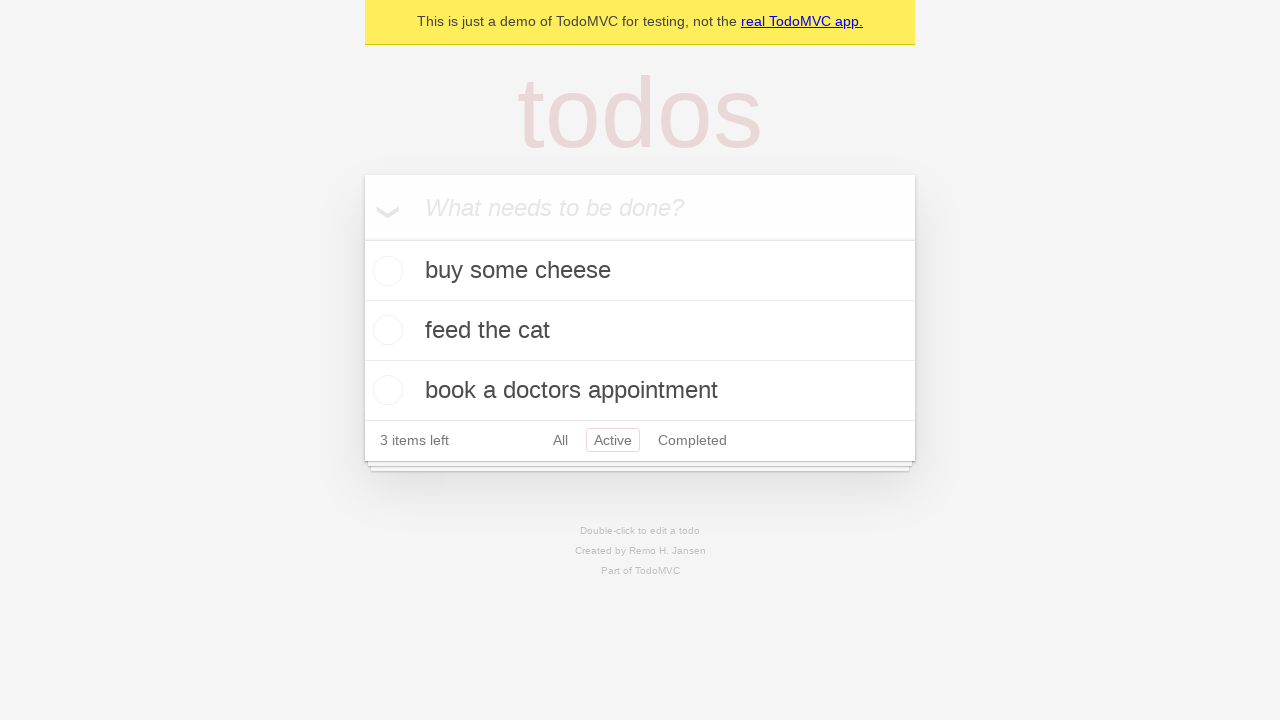

Clicked Completed filter link to verify highlight changes at (692, 440) on internal:role=link[name="Completed"i]
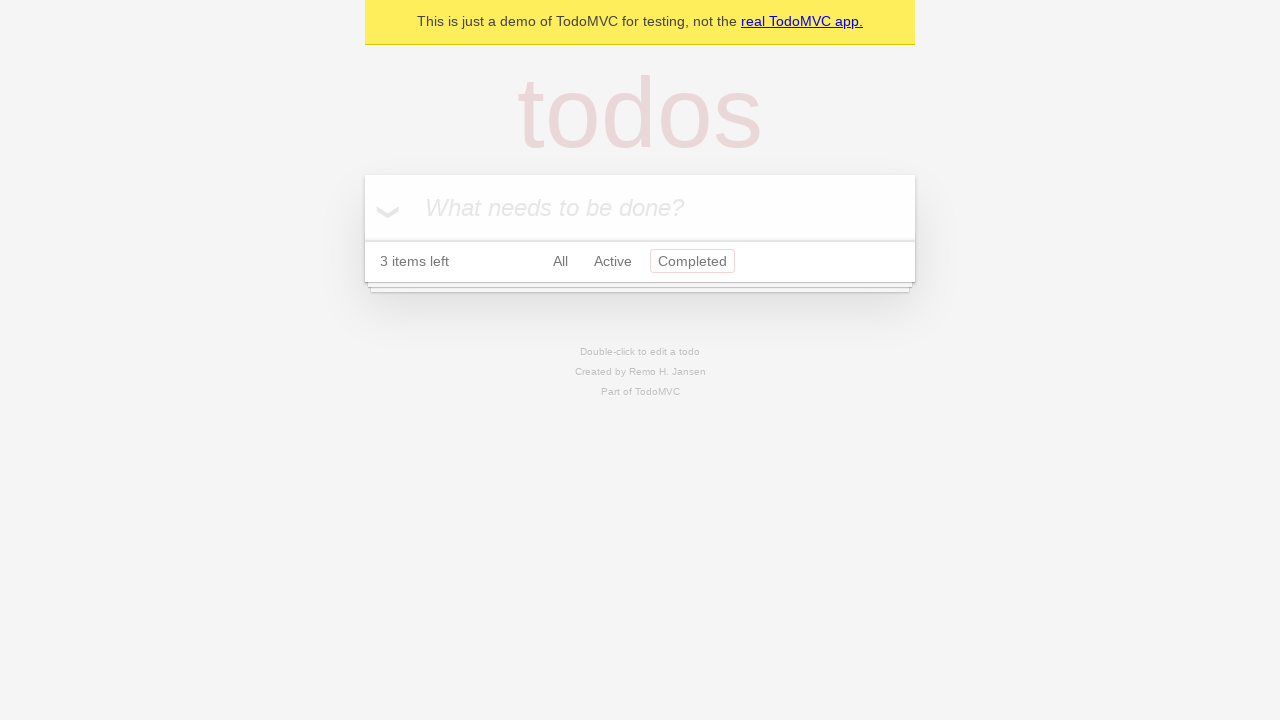

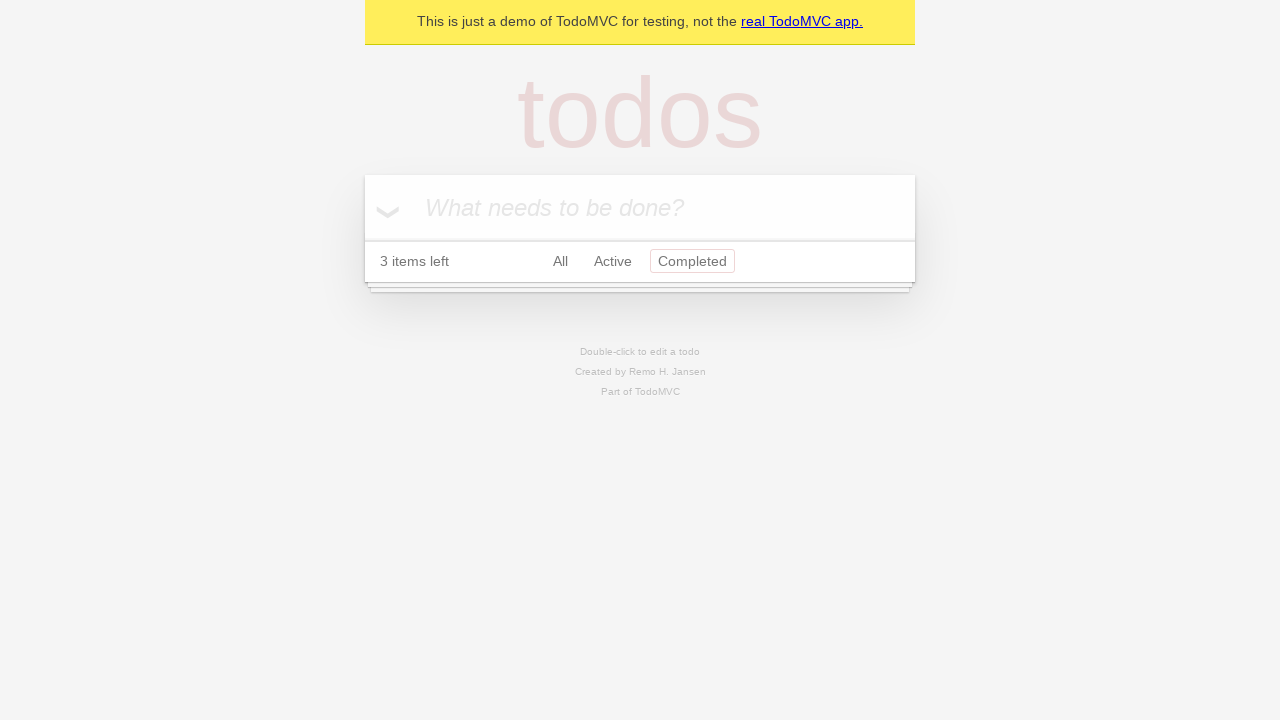